Tests error handling by attempting to interact with a non-existent search element on an OpenCart success page

Starting URL: https://naveenautomationlabs.com/opencart/index.php?route=account/success

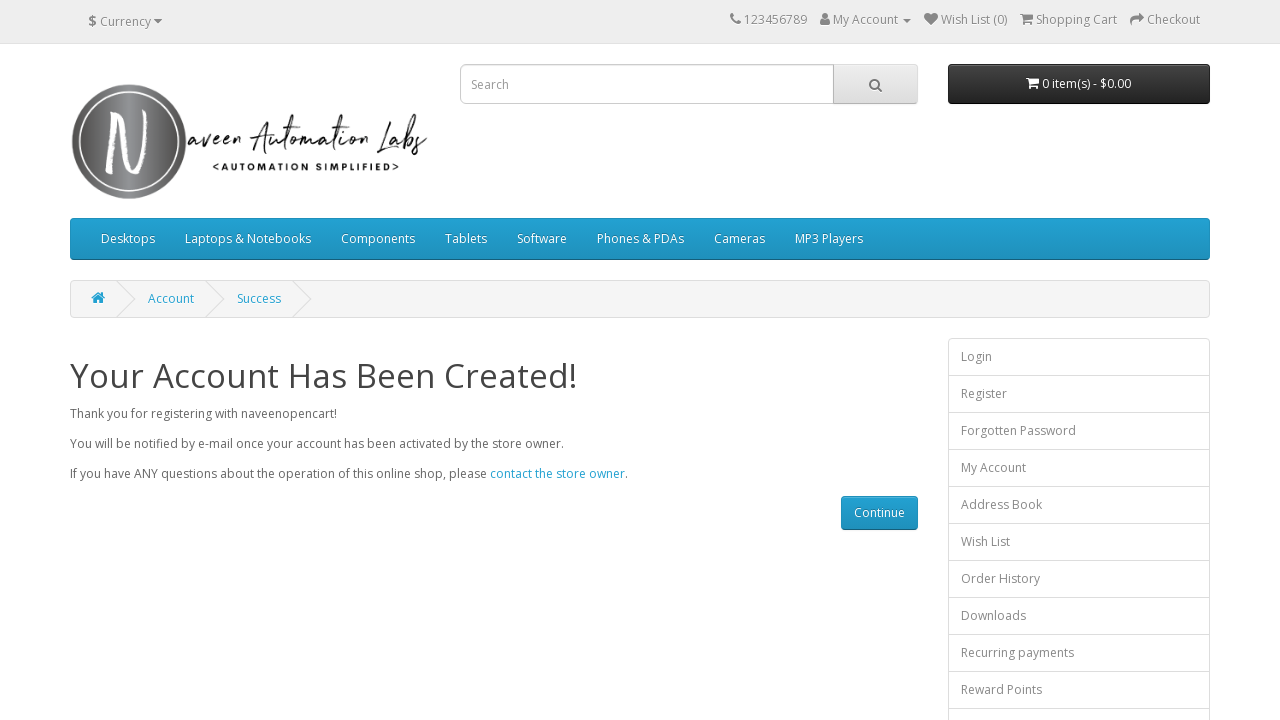

Error caught: search field with name='search111' not found on input[name='search111']
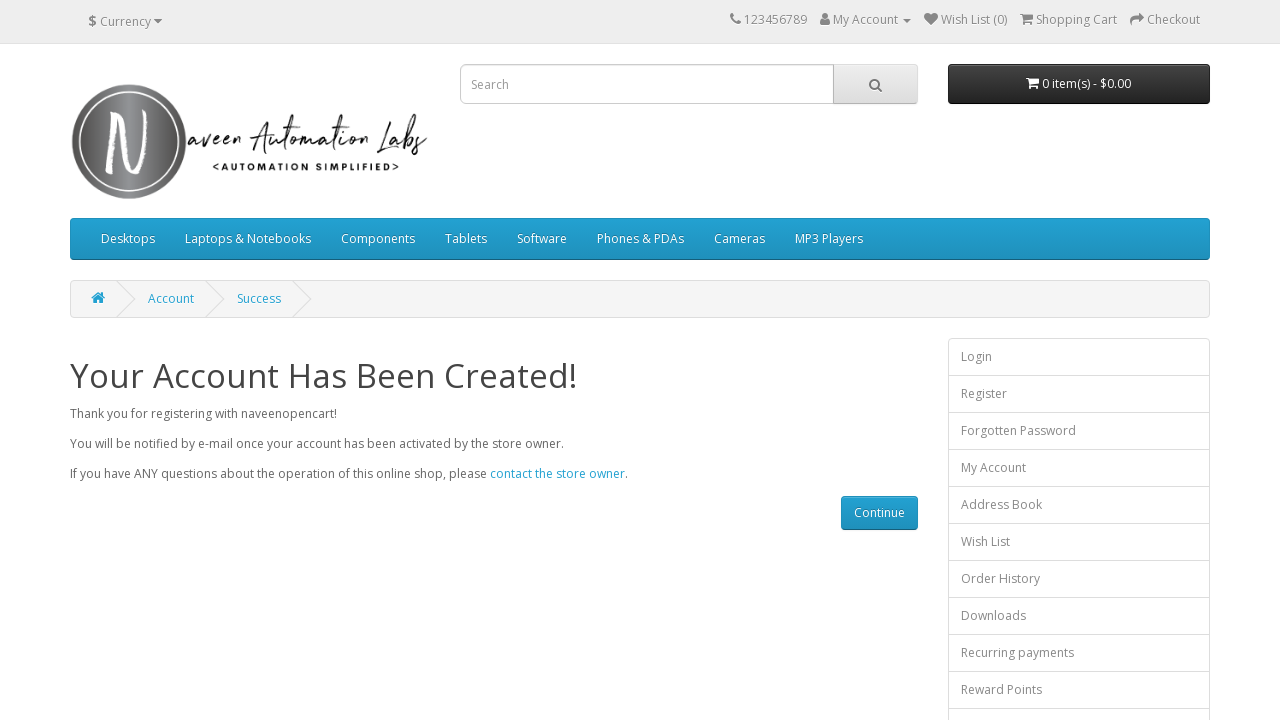

Waited 5 seconds before retrying
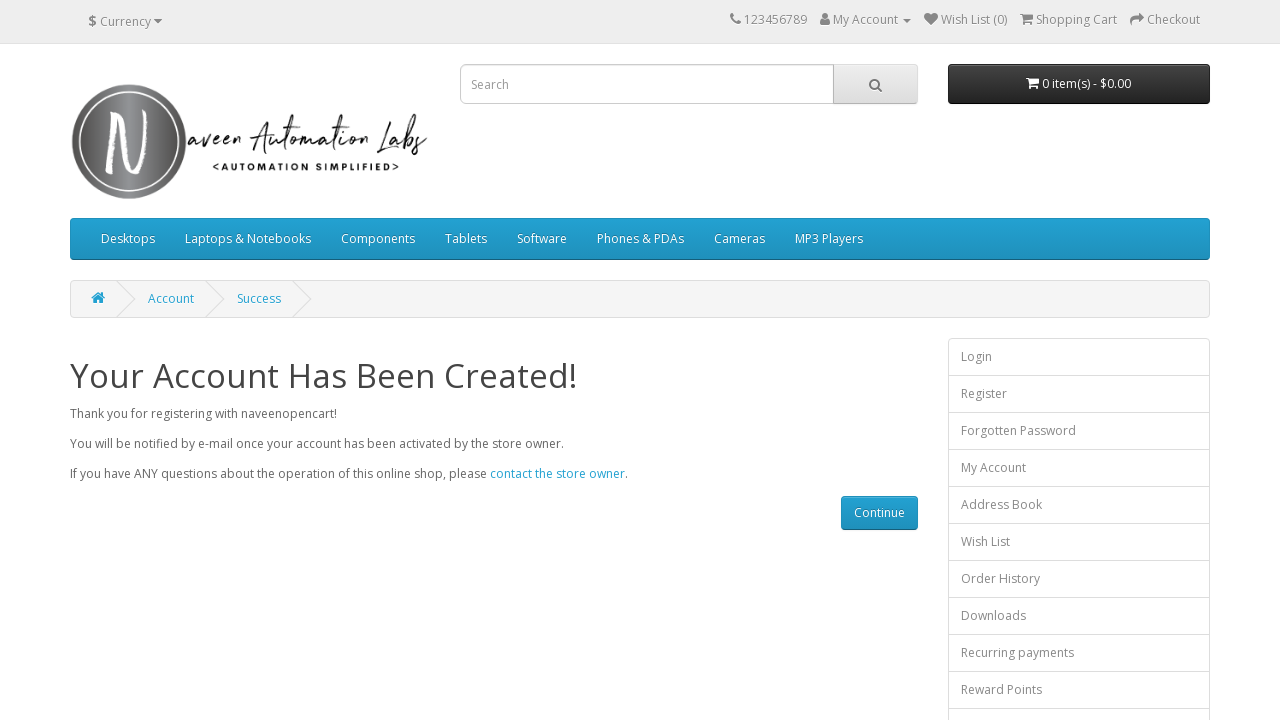

Filled search field with name='search' with 'Books' on input[name='search']
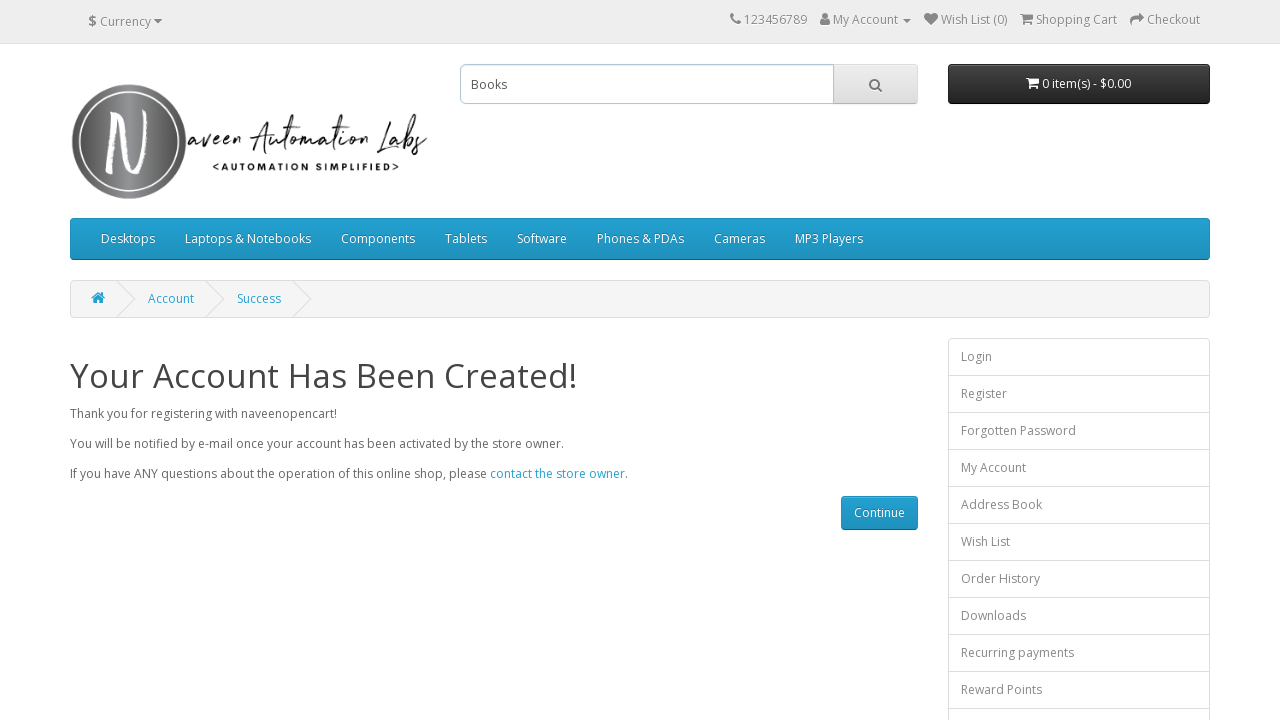

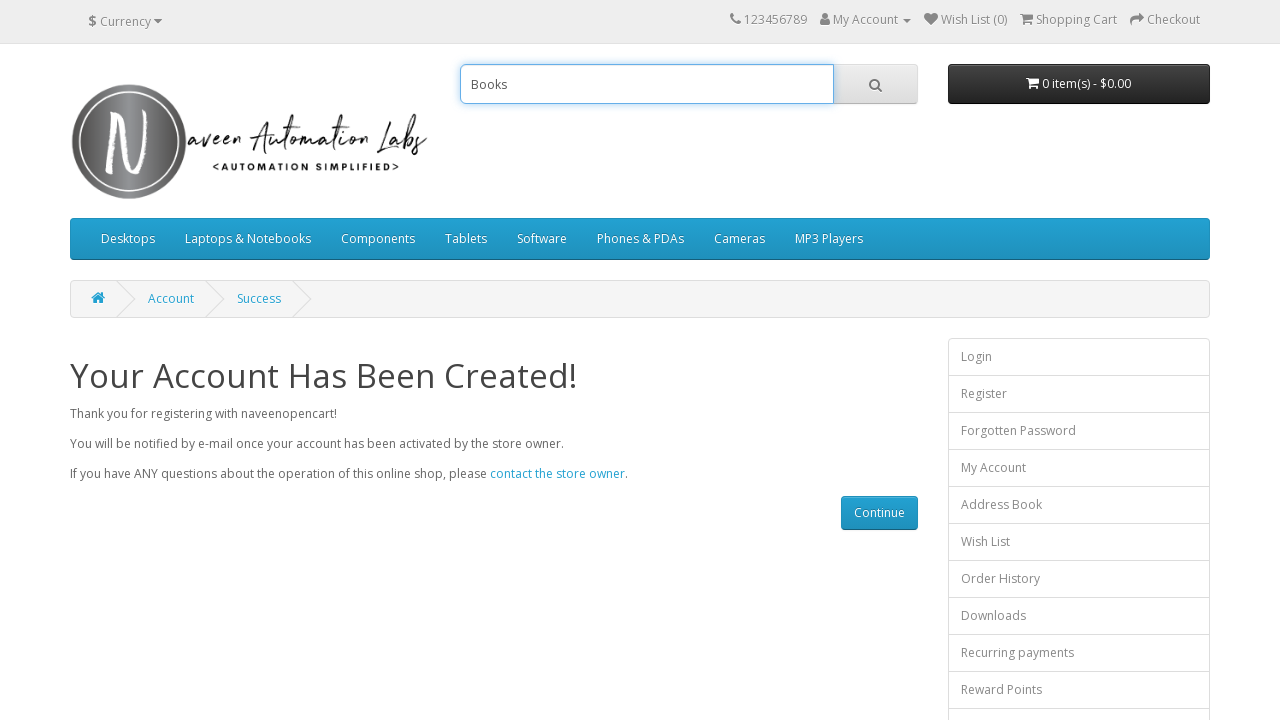